Tests the Advertising/Leomax products navigation link by clicking it and verifying the page title changes to the expected value

Starting URL: https://www.leomax.ru/

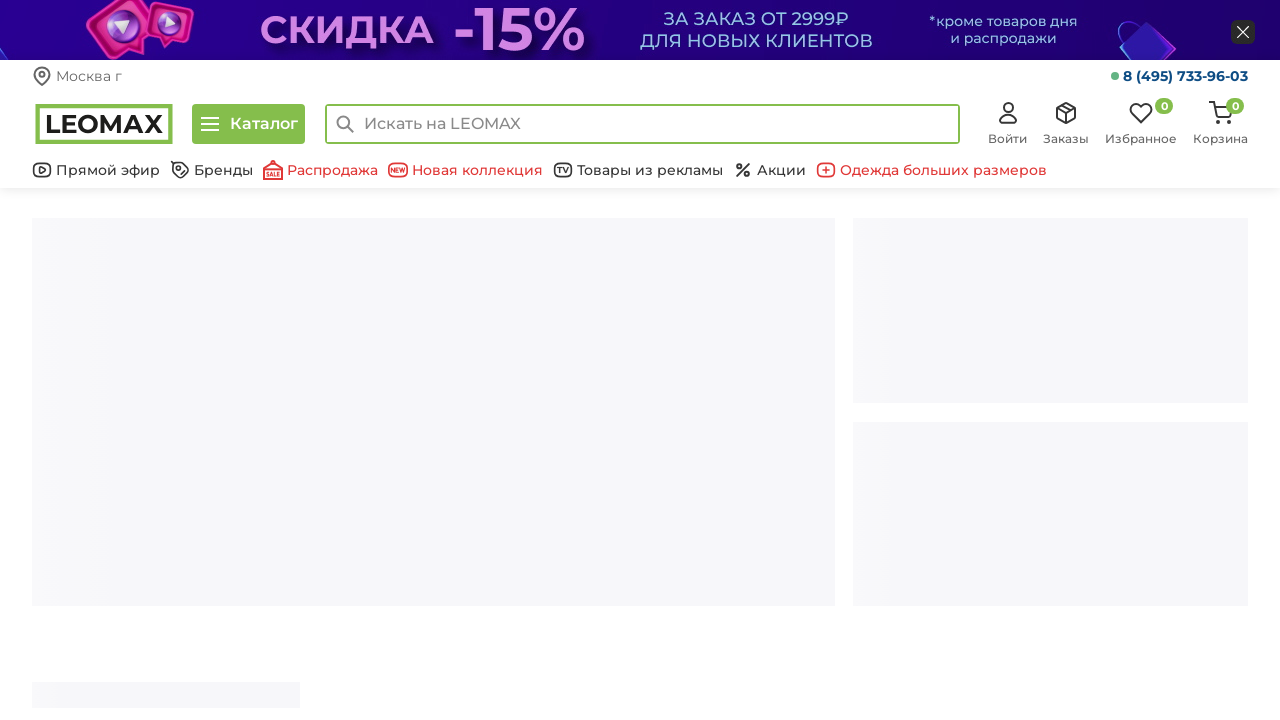

Clicked Advertising/Leomax products navigation link at (638, 170) on a.bottom-header__link[href='/products/tovary_leomax/']
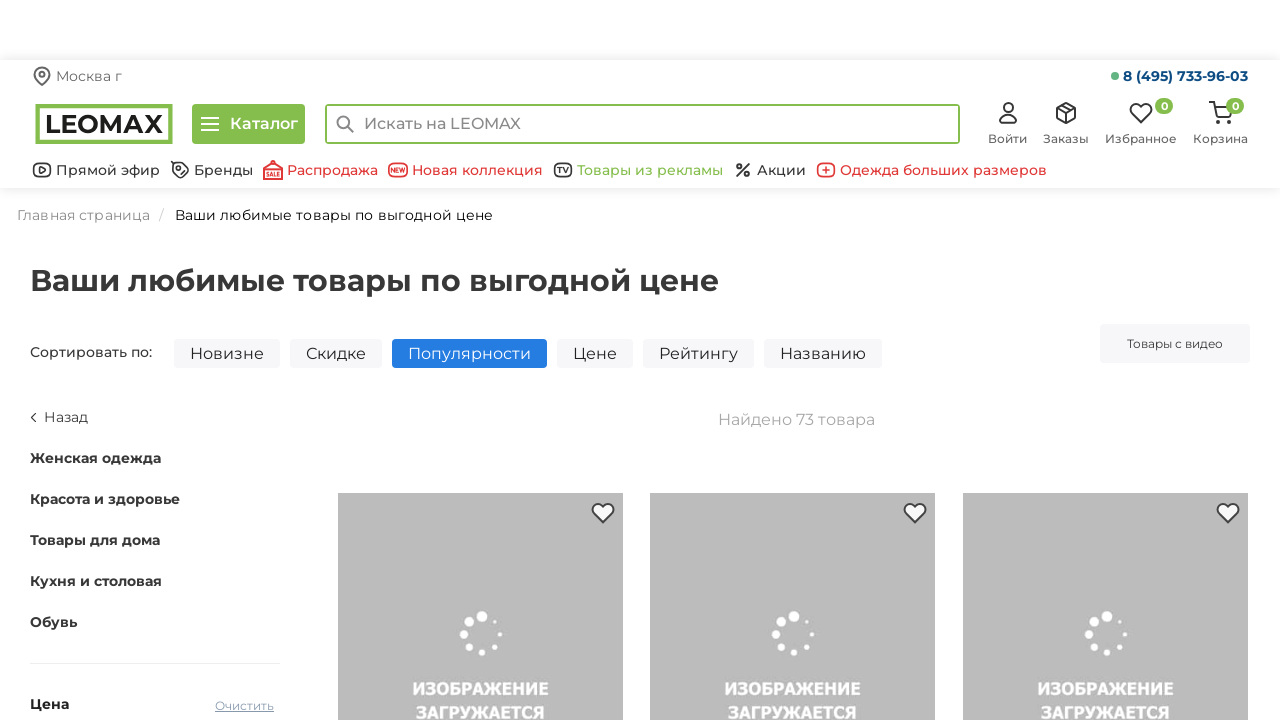

Waited for page to load completely
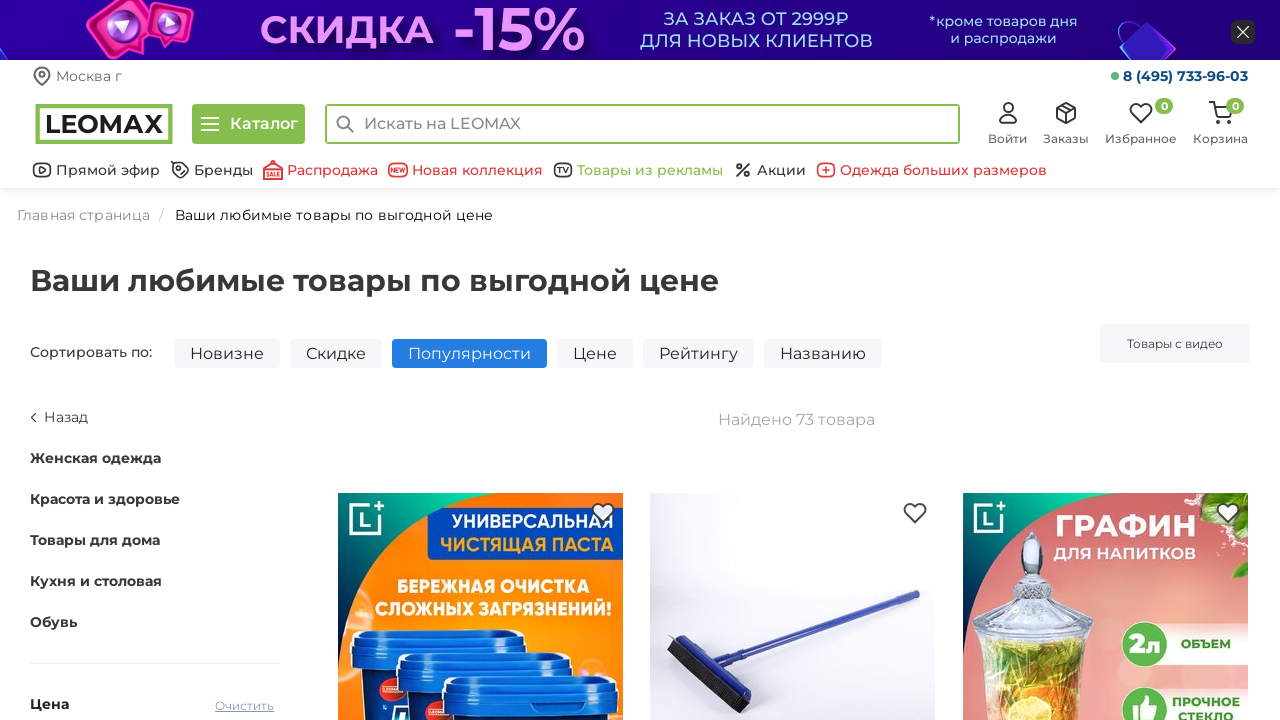

Verified page title matches expected value 'Самые продаваемые товары от Леомакс | Leomax'
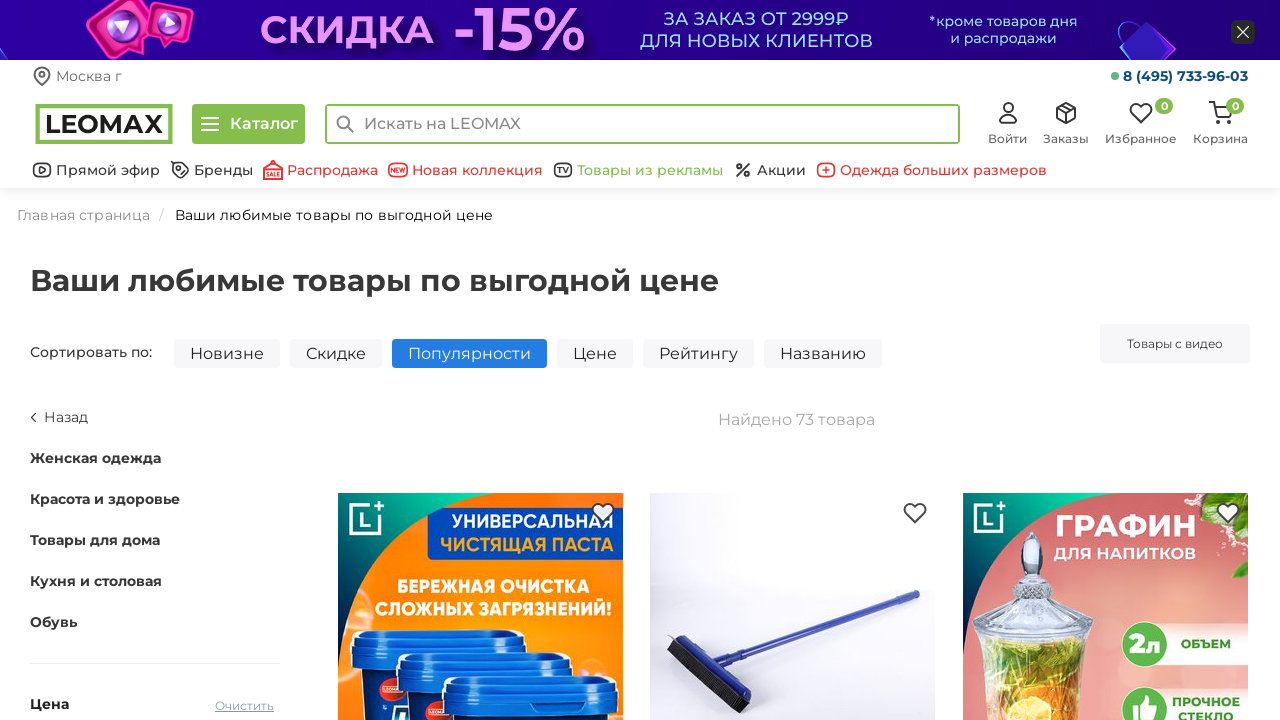

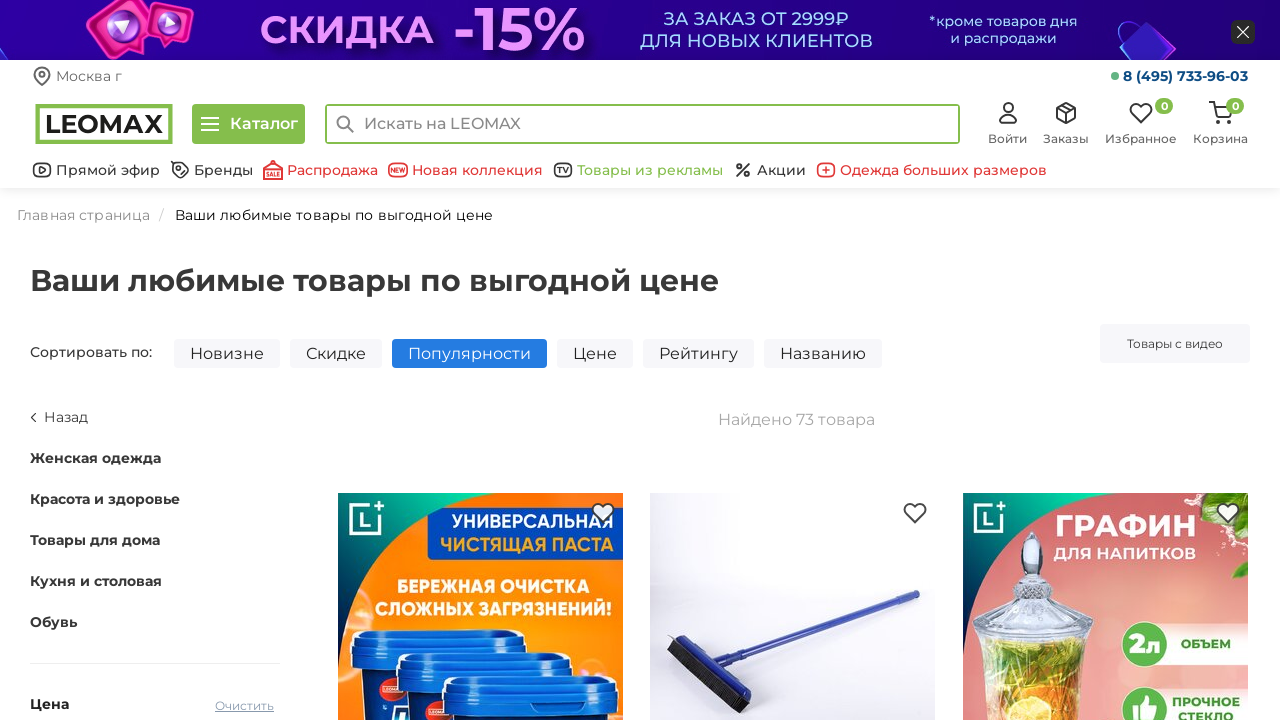